Tests that a todo item is removed when edited to an empty string.

Starting URL: https://demo.playwright.dev/todomvc

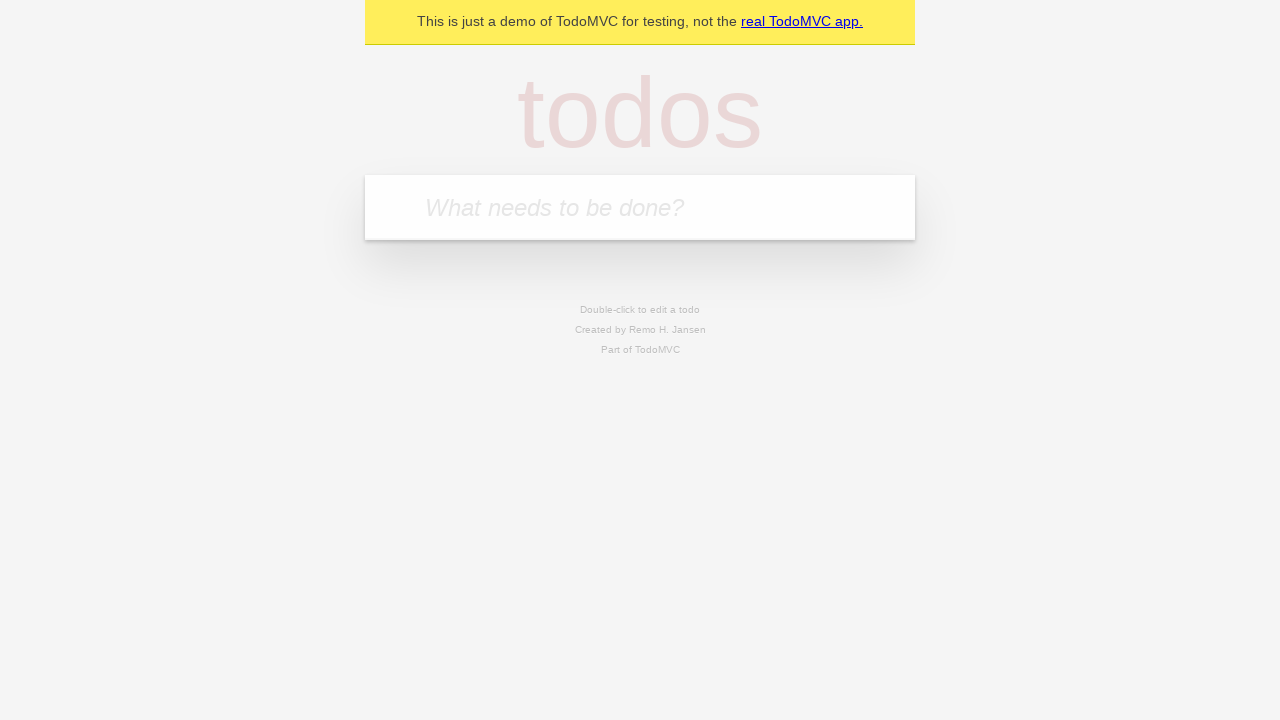

Filled todo input with 'buy some cheese' on internal:attr=[placeholder="What needs to be done?"i]
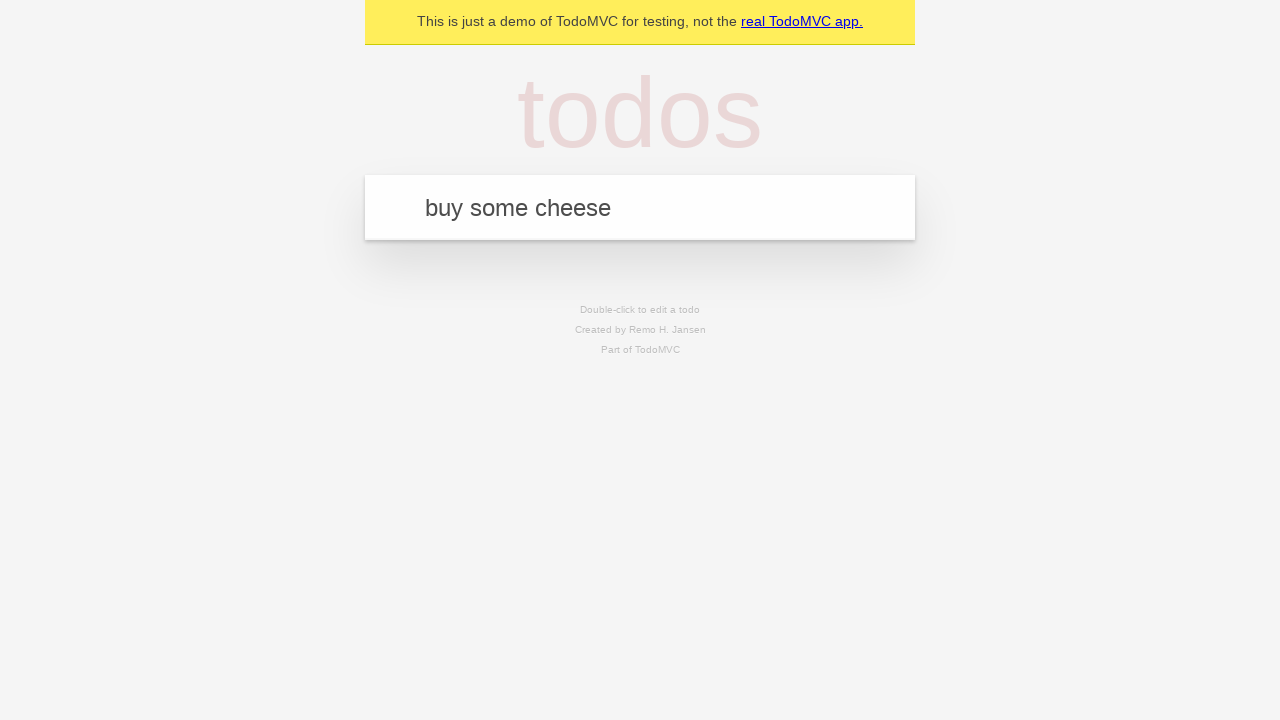

Pressed Enter to create todo 'buy some cheese' on internal:attr=[placeholder="What needs to be done?"i]
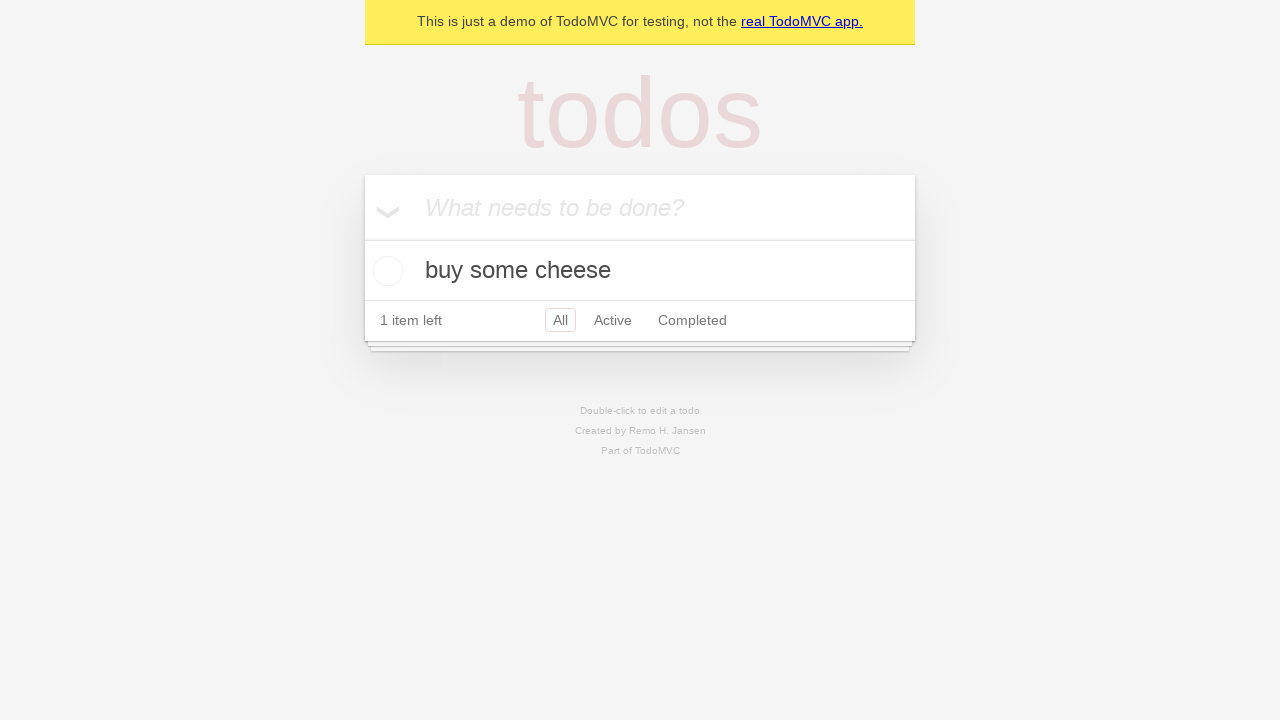

Filled todo input with 'feed the cat' on internal:attr=[placeholder="What needs to be done?"i]
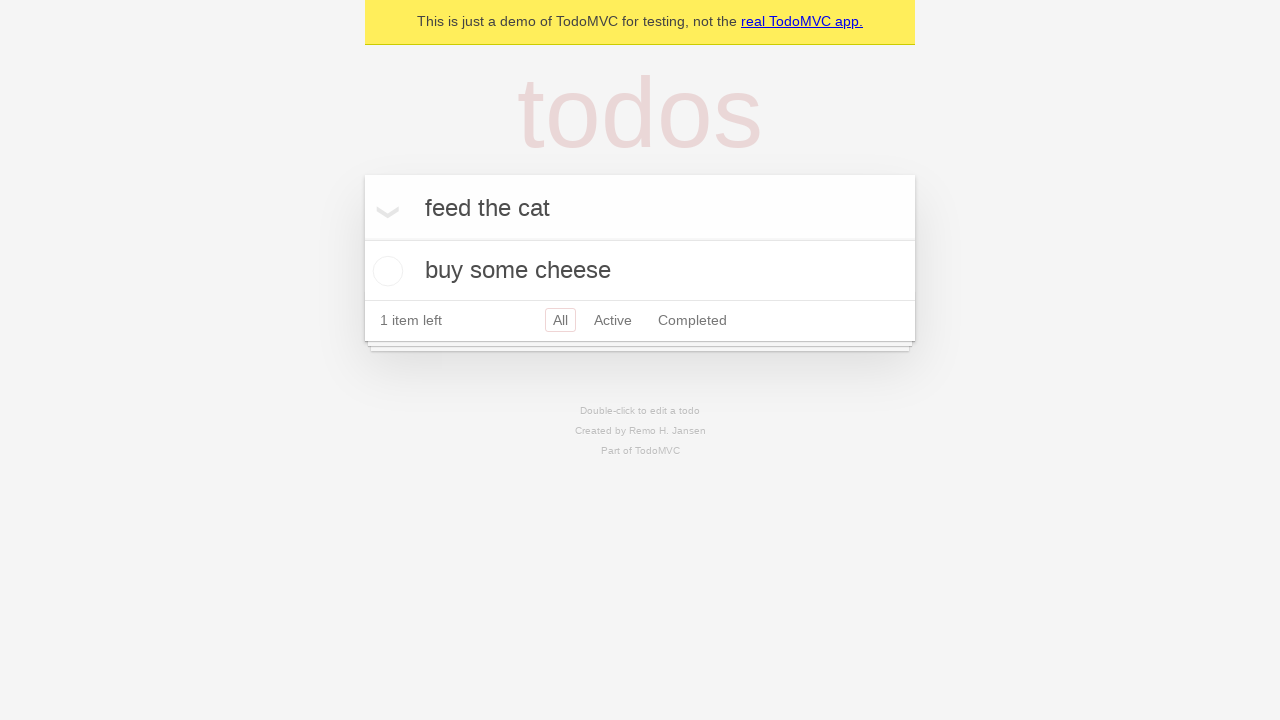

Pressed Enter to create todo 'feed the cat' on internal:attr=[placeholder="What needs to be done?"i]
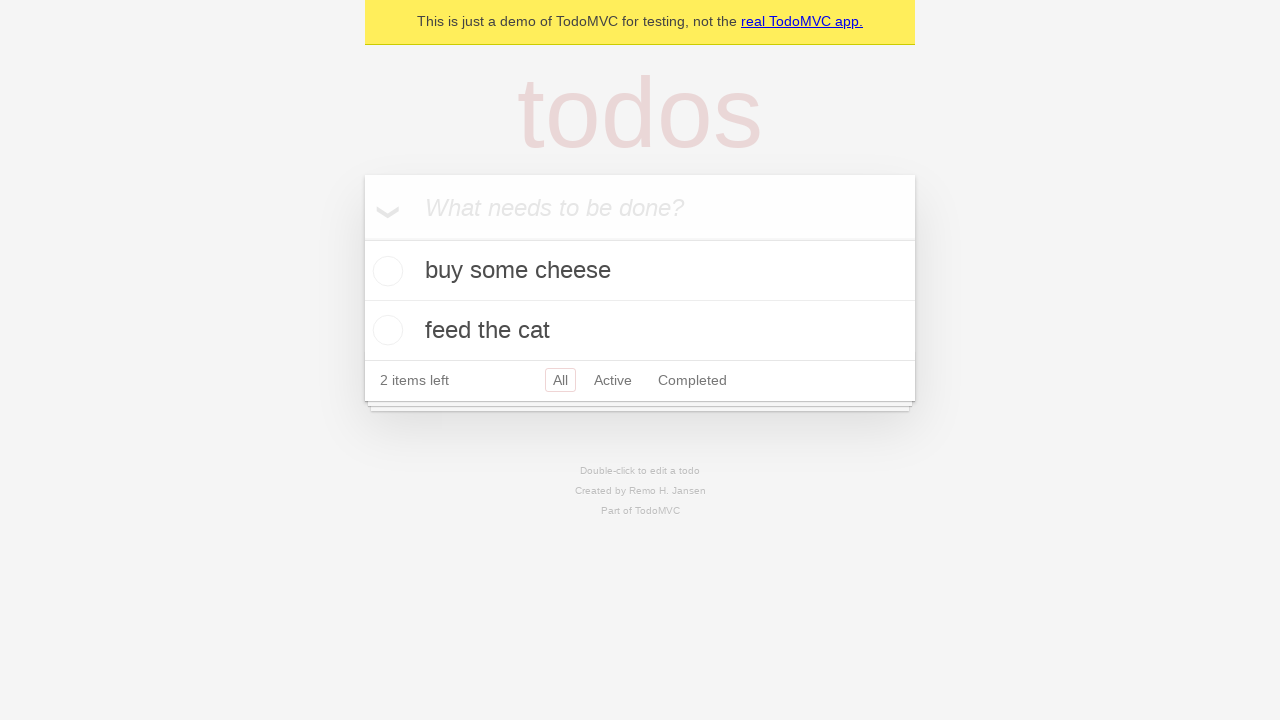

Filled todo input with 'book a doctors appointment' on internal:attr=[placeholder="What needs to be done?"i]
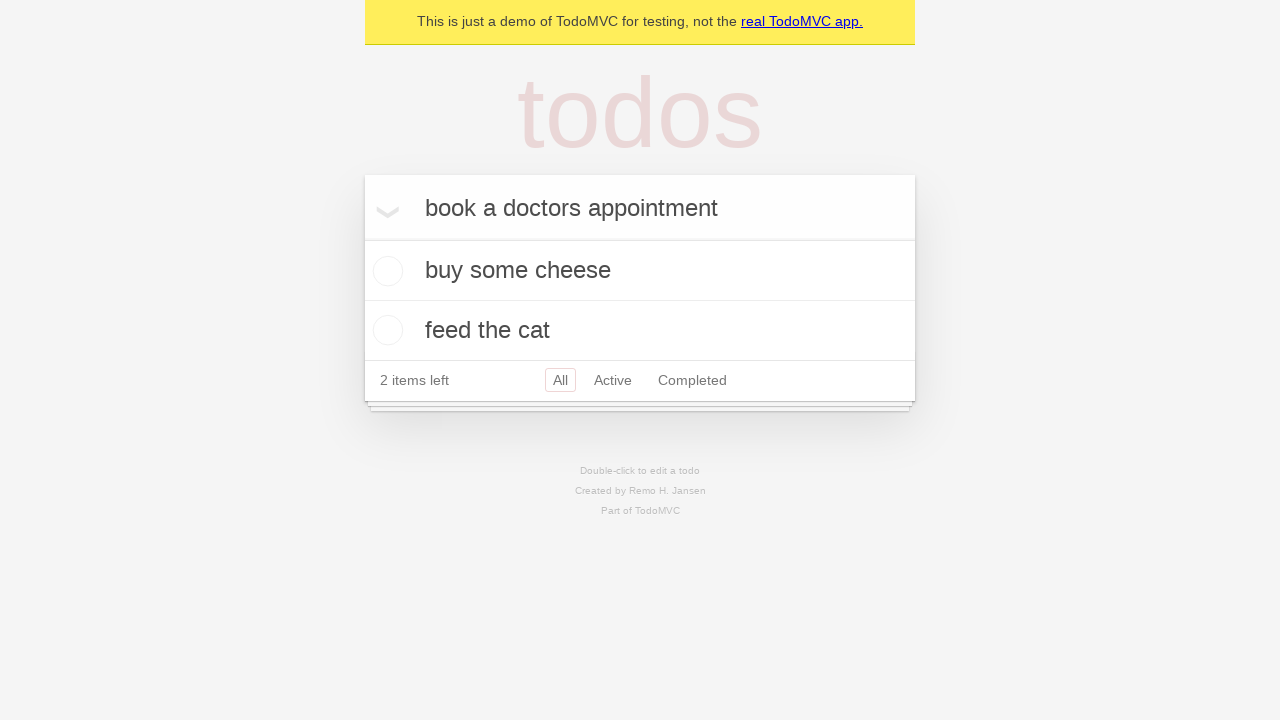

Pressed Enter to create todo 'book a doctors appointment' on internal:attr=[placeholder="What needs to be done?"i]
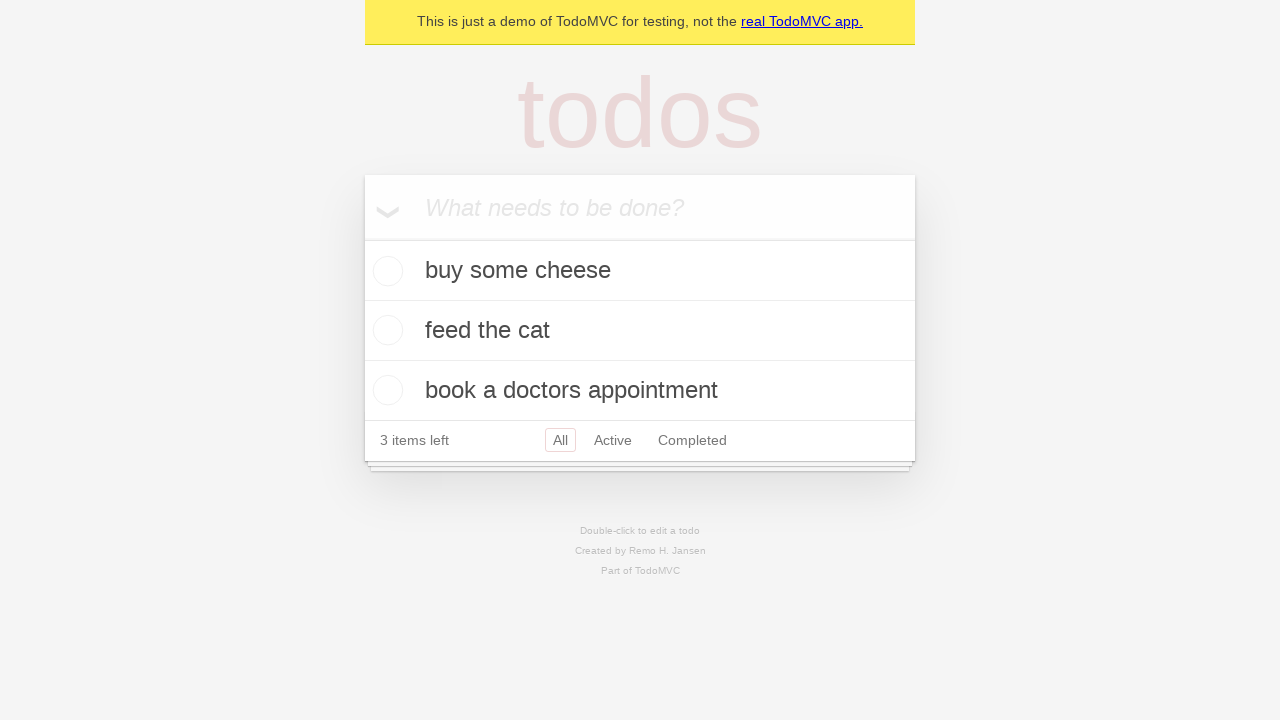

Double-clicked on second todo item to enter edit mode at (640, 331) on internal:testid=[data-testid="todo-item"s] >> nth=1
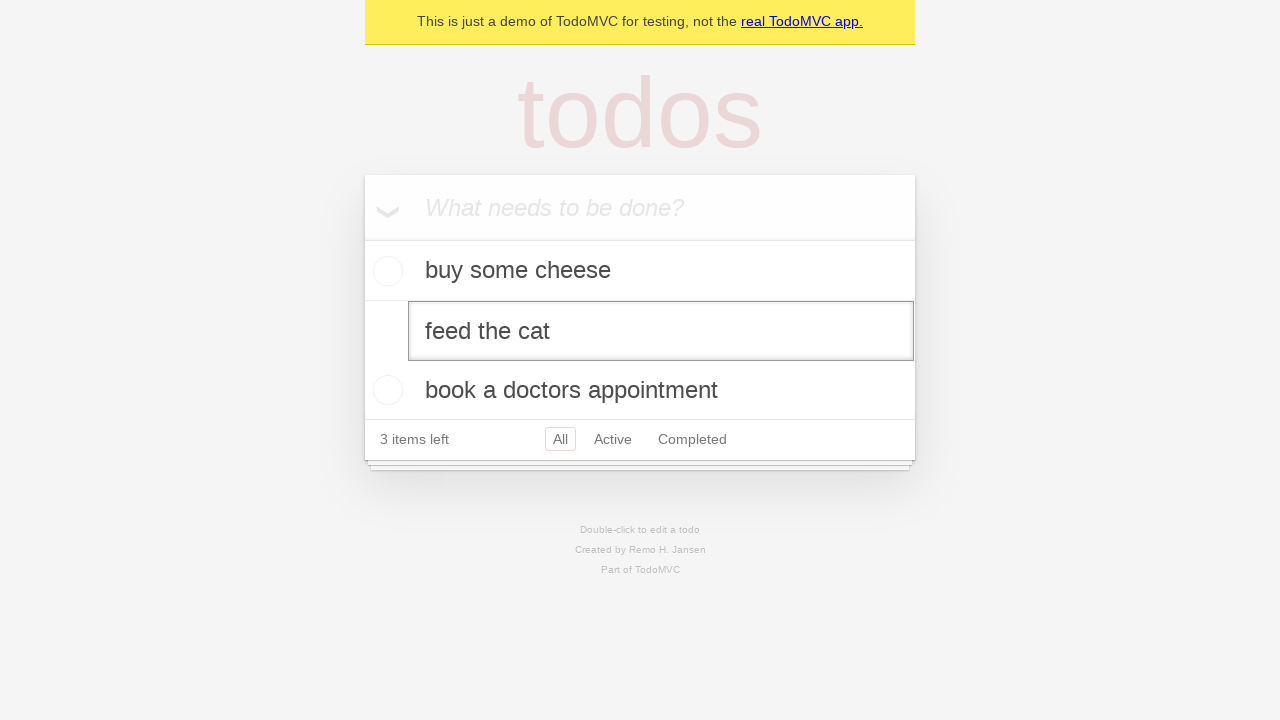

Cleared the text from the edit textbox on internal:testid=[data-testid="todo-item"s] >> nth=1 >> internal:role=textbox[nam
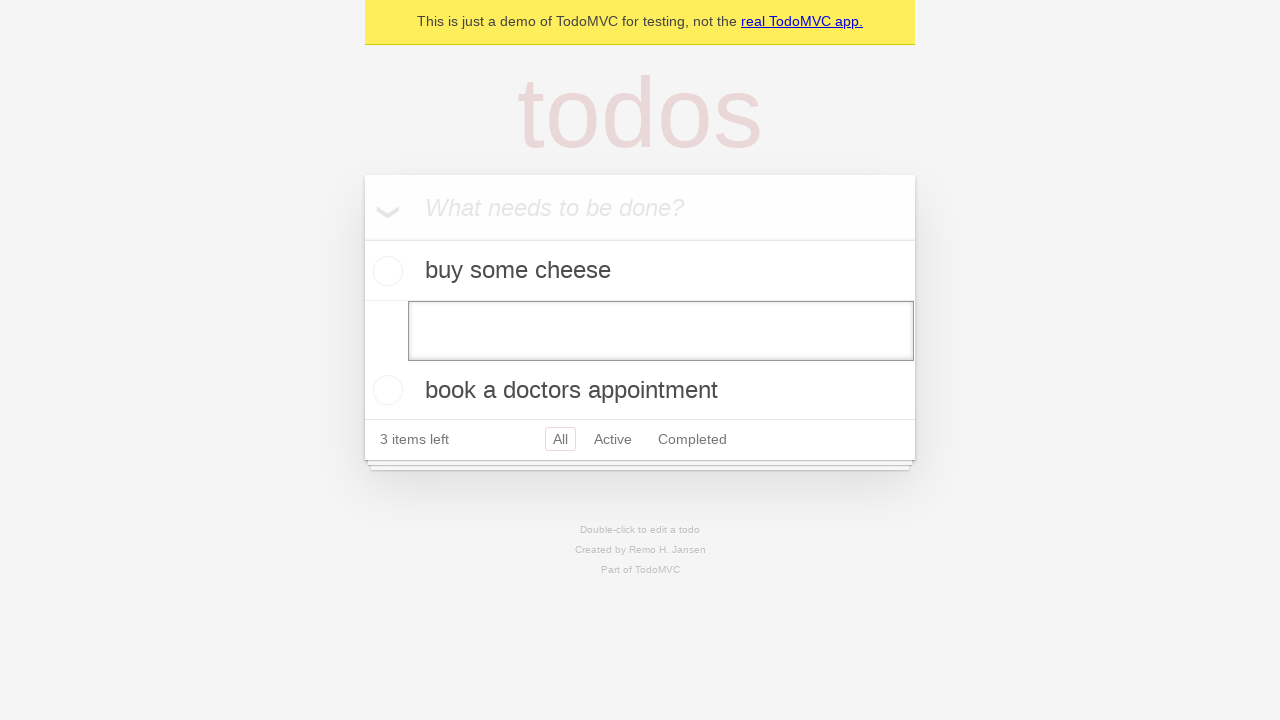

Pressed Enter to confirm empty edit and remove the todo item on internal:testid=[data-testid="todo-item"s] >> nth=1 >> internal:role=textbox[nam
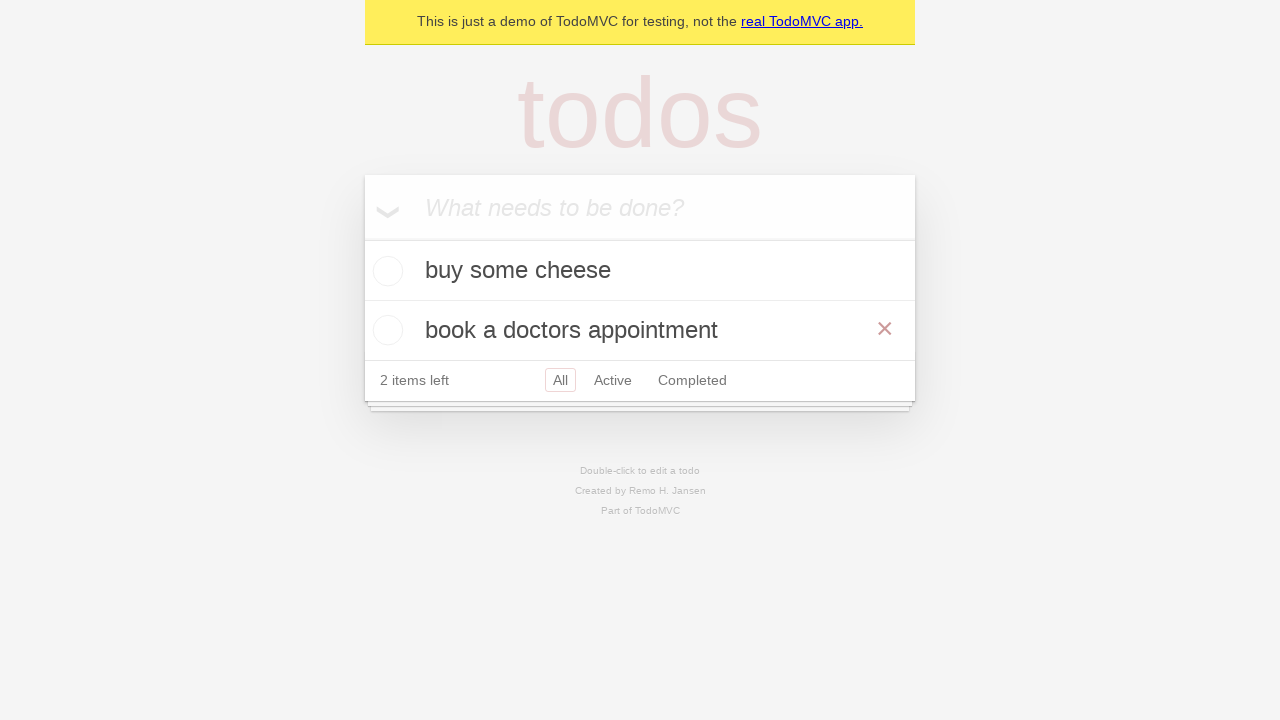

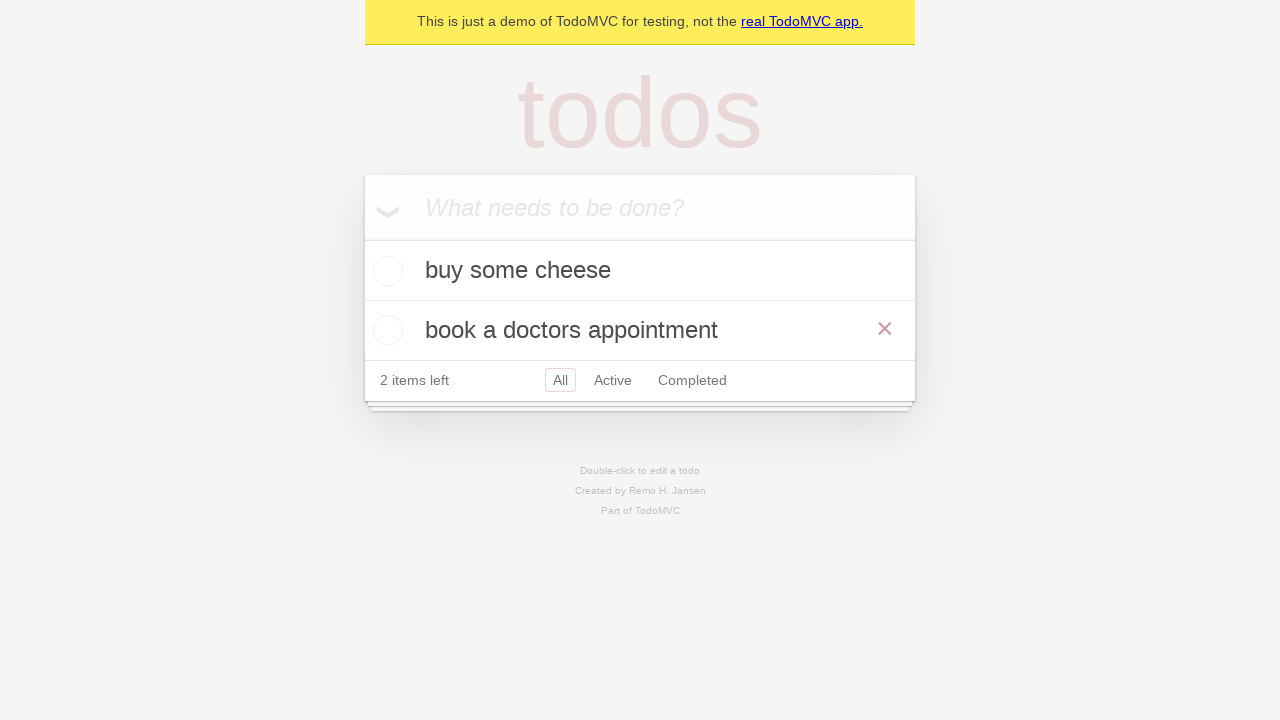